Tests that a todo item is removed when edited to an empty string

Starting URL: https://demo.playwright.dev/todomvc

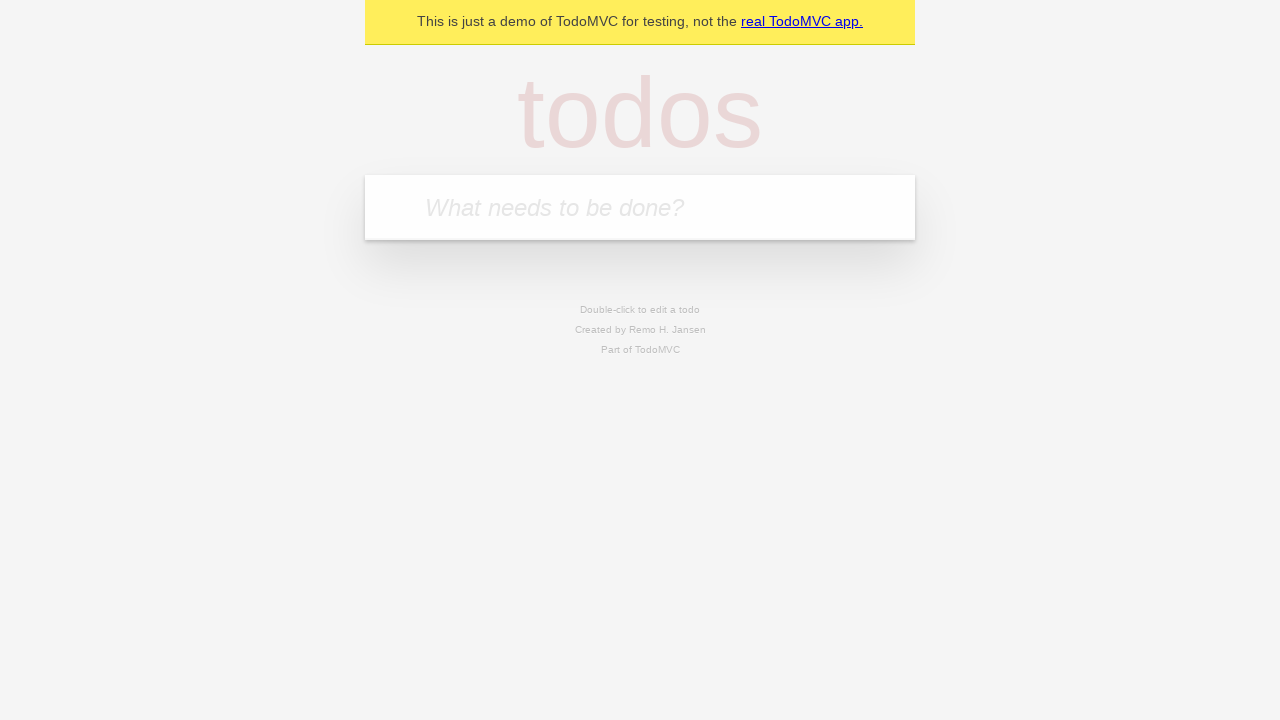

Filled new todo field with 'buy some cheese' on internal:attr=[placeholder="What needs to be done?"i]
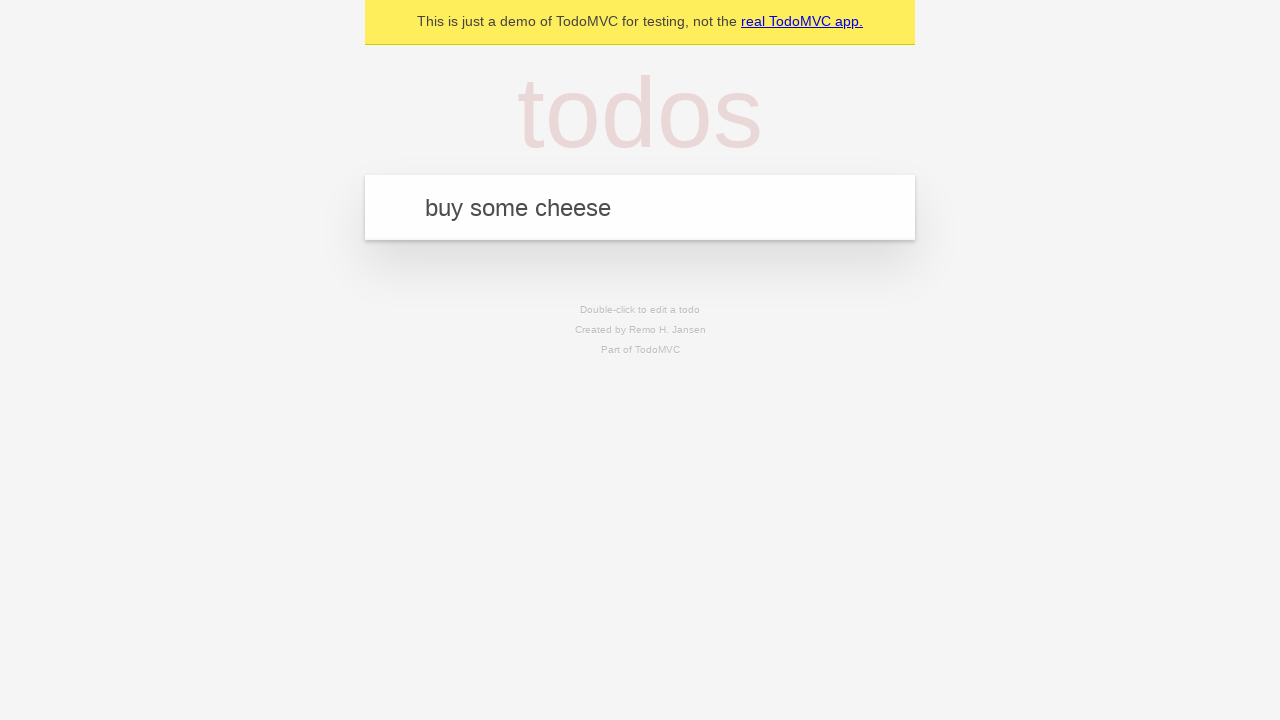

Pressed Enter to create todo 'buy some cheese' on internal:attr=[placeholder="What needs to be done?"i]
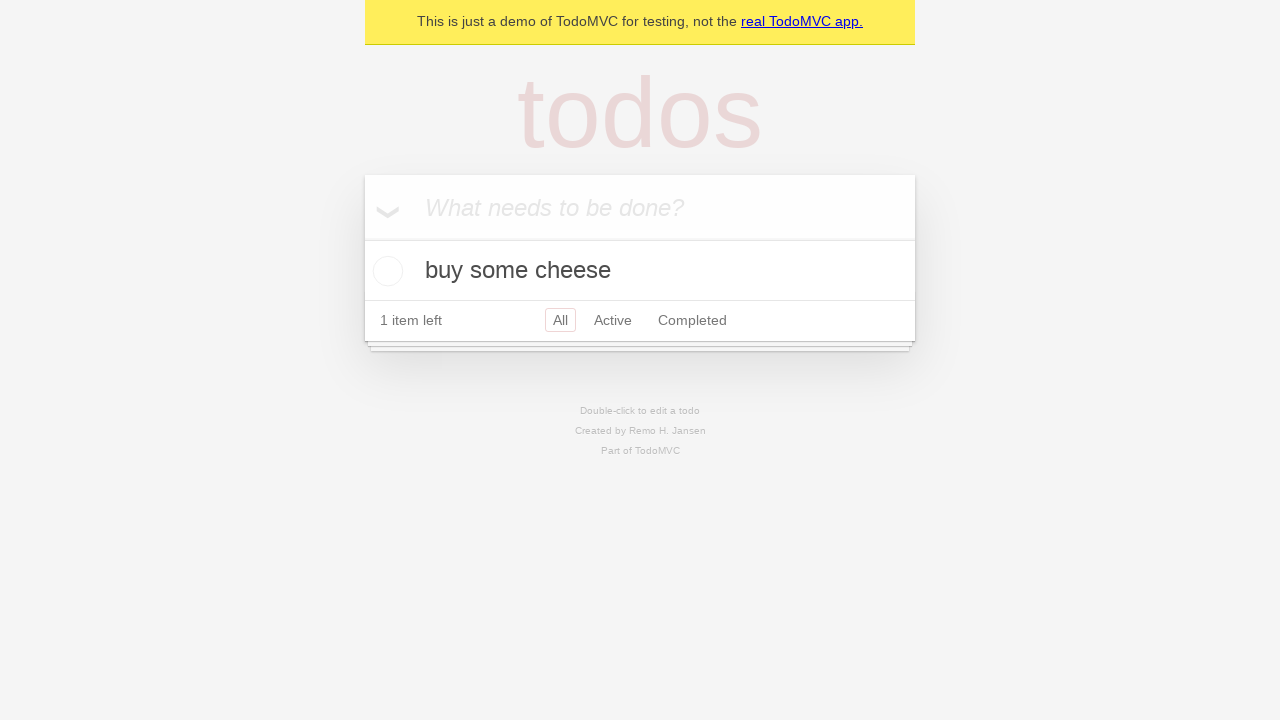

Filled new todo field with 'feed the cat' on internal:attr=[placeholder="What needs to be done?"i]
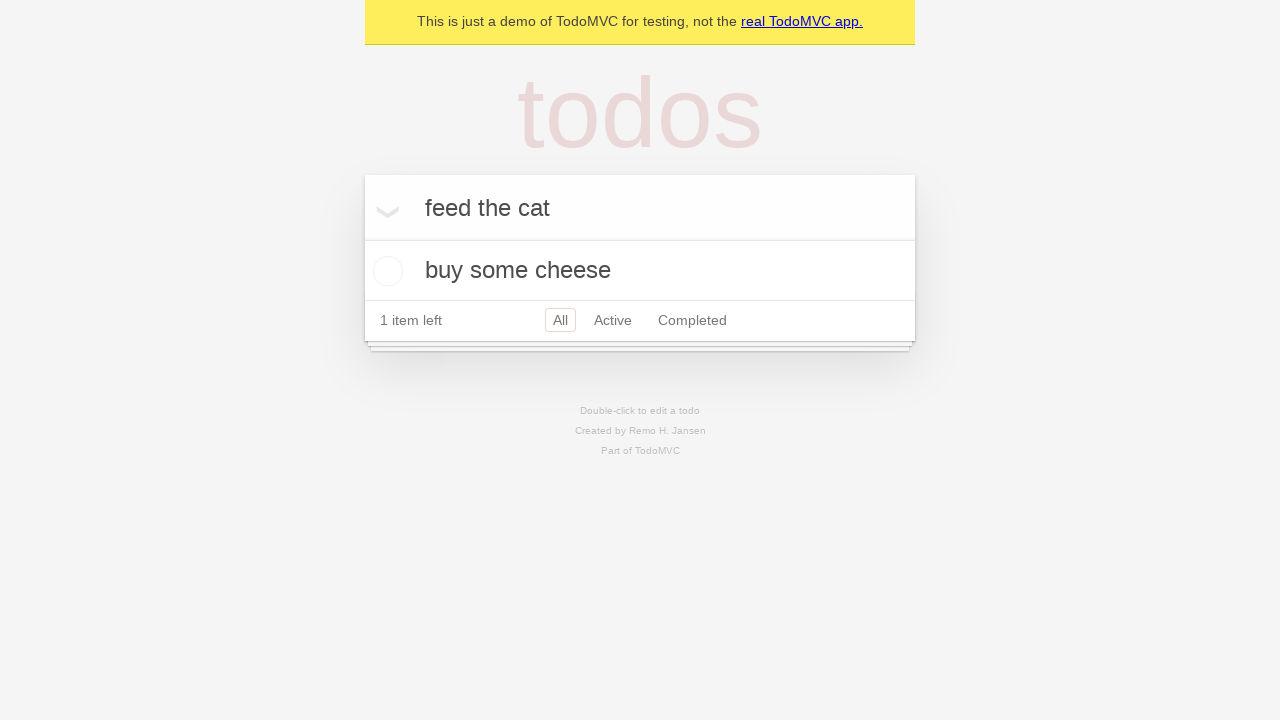

Pressed Enter to create todo 'feed the cat' on internal:attr=[placeholder="What needs to be done?"i]
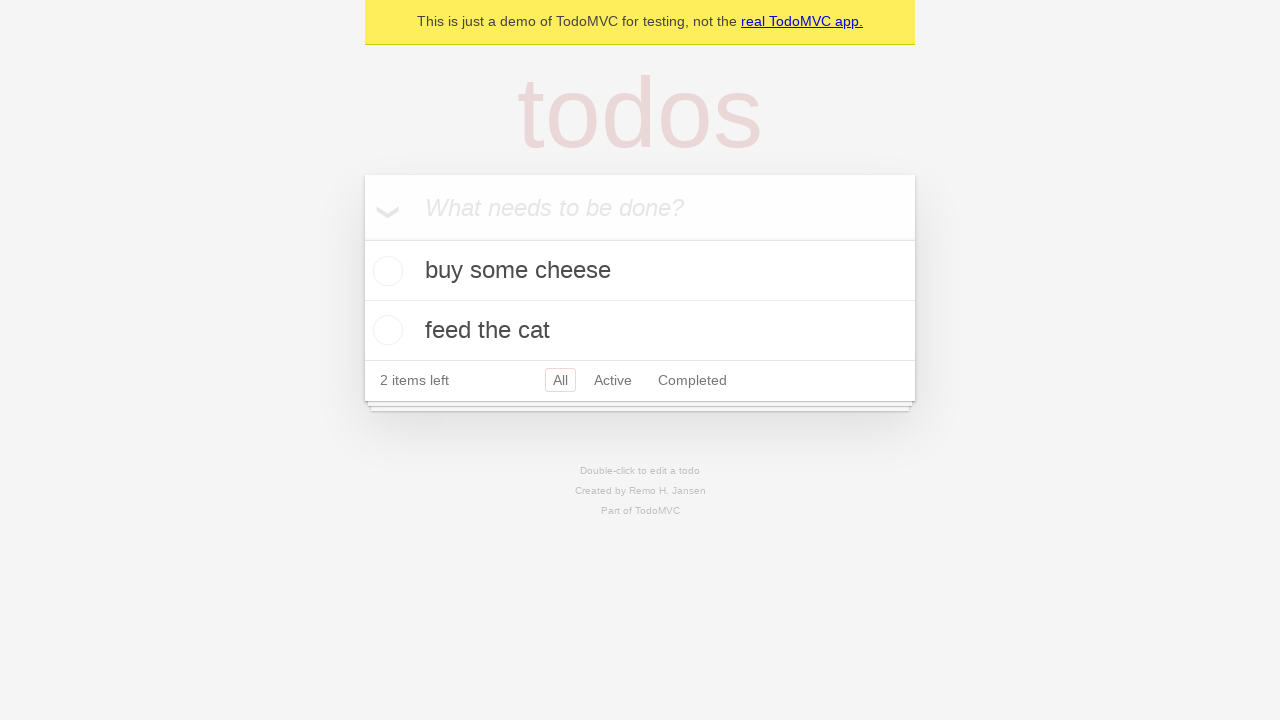

Filled new todo field with 'book a doctors appointment' on internal:attr=[placeholder="What needs to be done?"i]
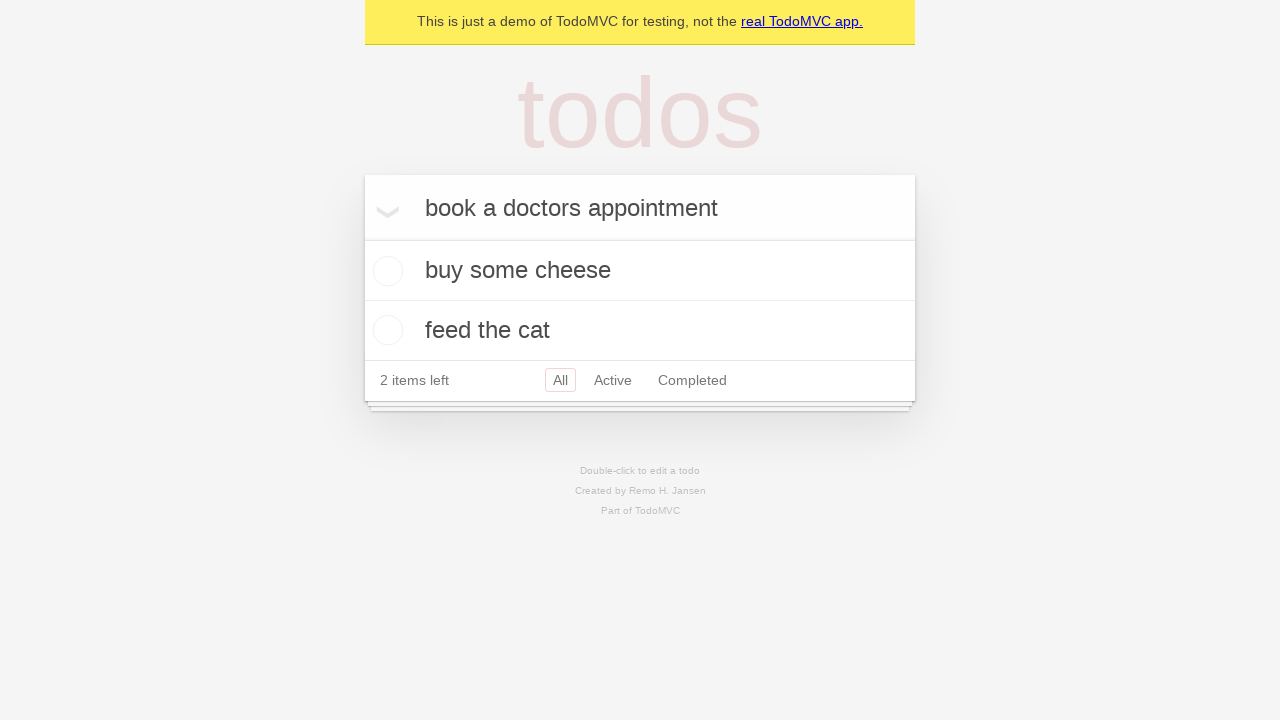

Pressed Enter to create todo 'book a doctors appointment' on internal:attr=[placeholder="What needs to be done?"i]
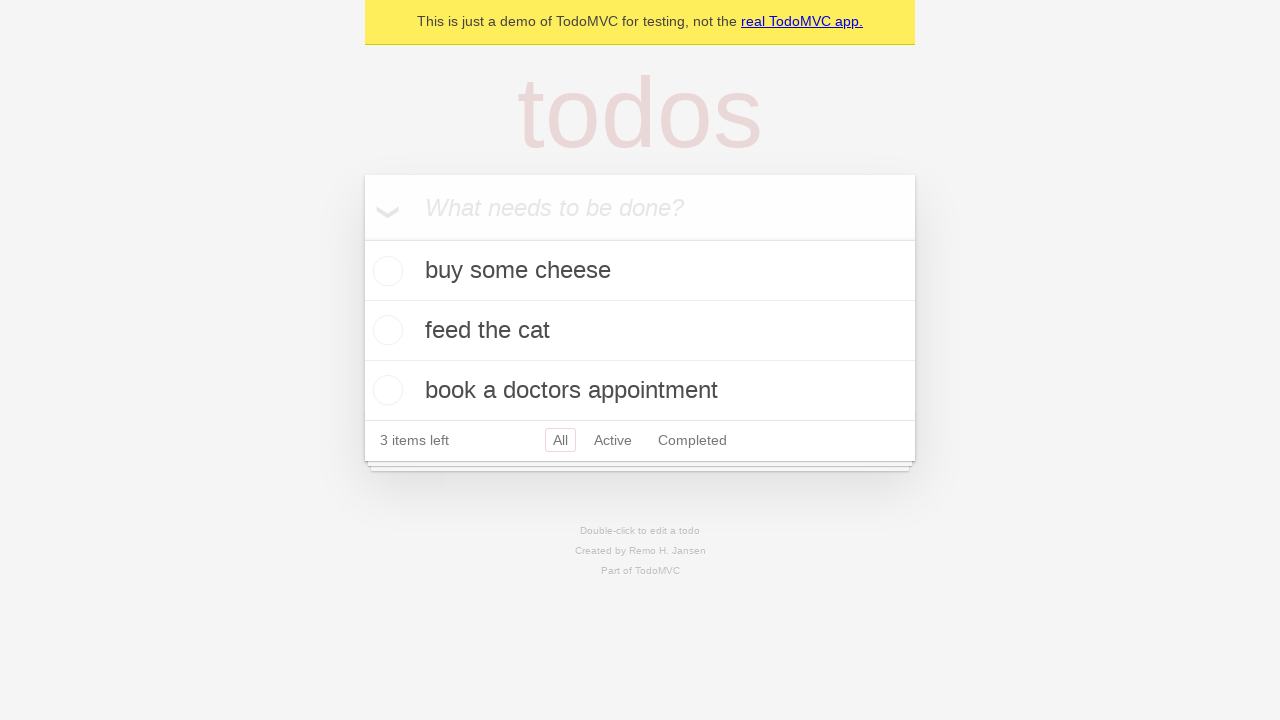

Double-clicked on second todo item to edit at (640, 331) on internal:testid=[data-testid="todo-item"s] >> nth=1
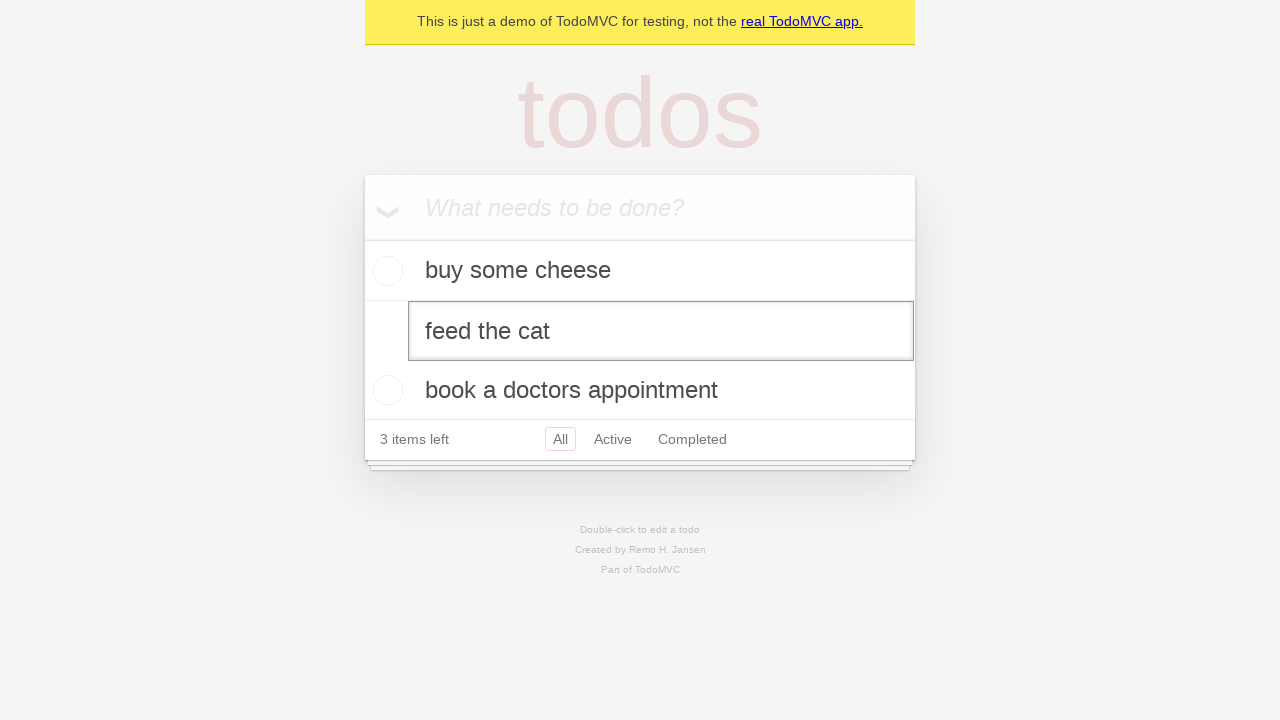

Cleared the text from second todo item edit field on internal:testid=[data-testid="todo-item"s] >> nth=1 >> internal:role=textbox[nam
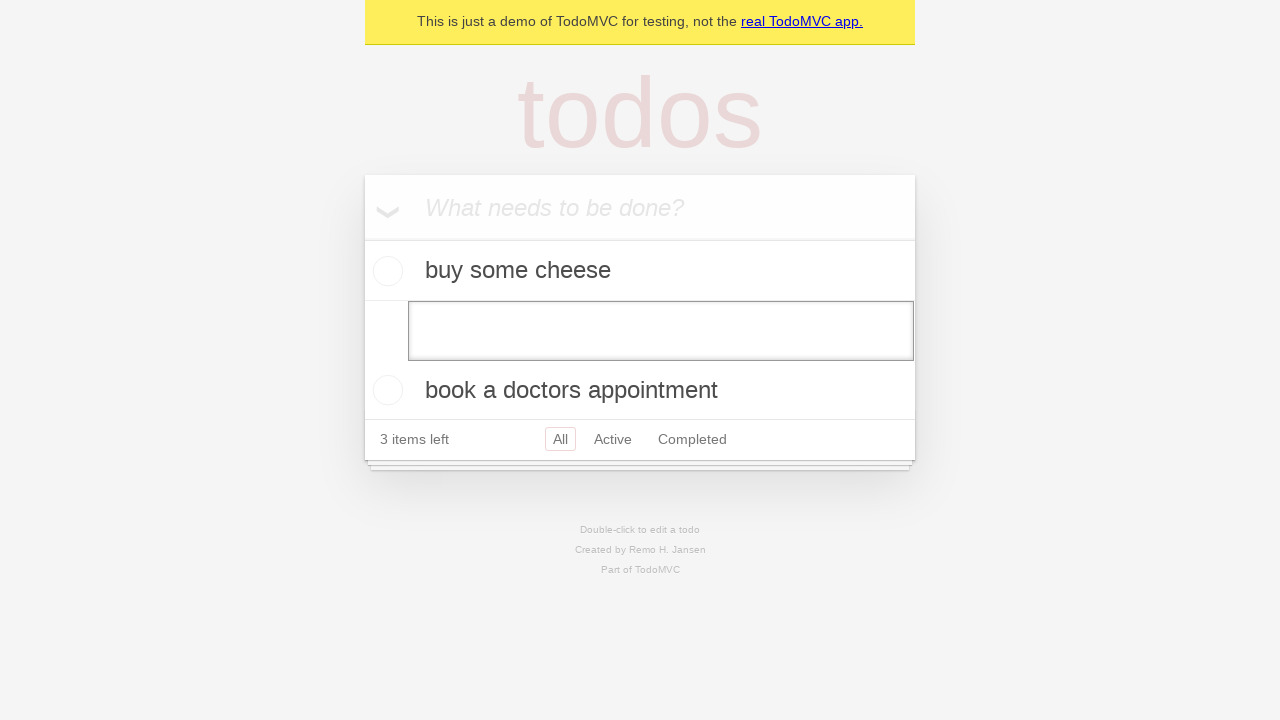

Pressed Enter to confirm empty text and remove todo item on internal:testid=[data-testid="todo-item"s] >> nth=1 >> internal:role=textbox[nam
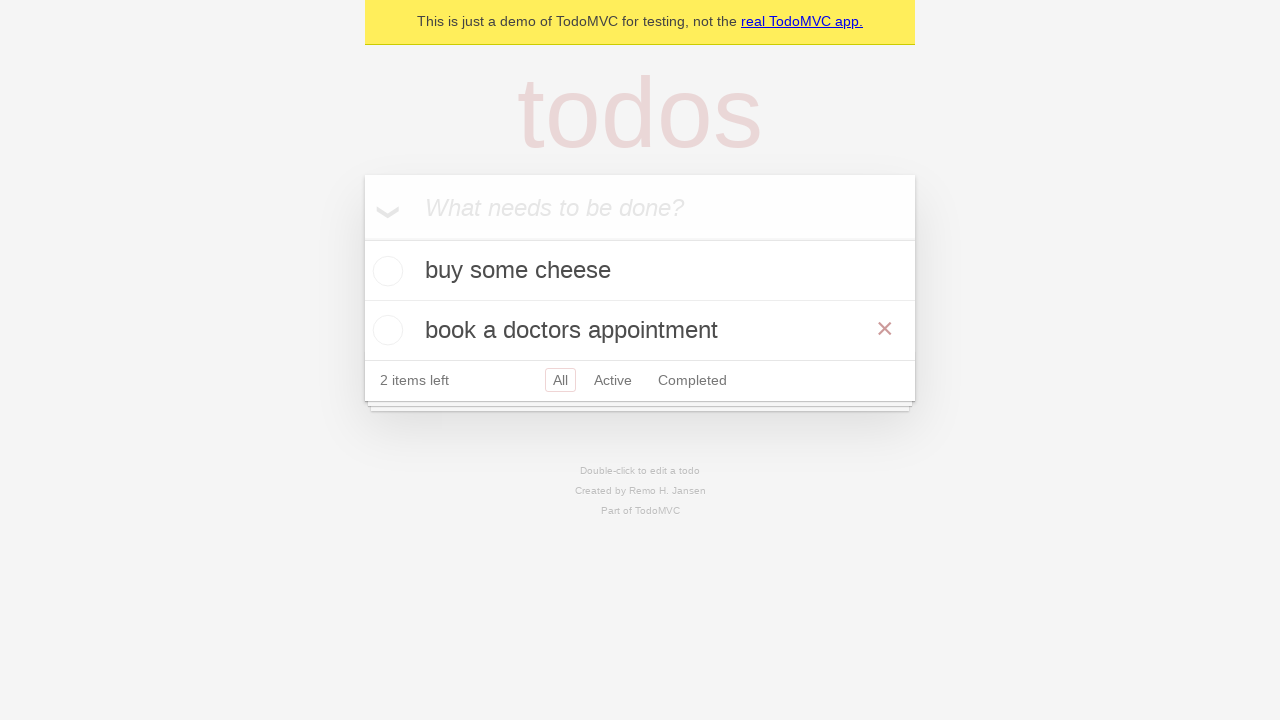

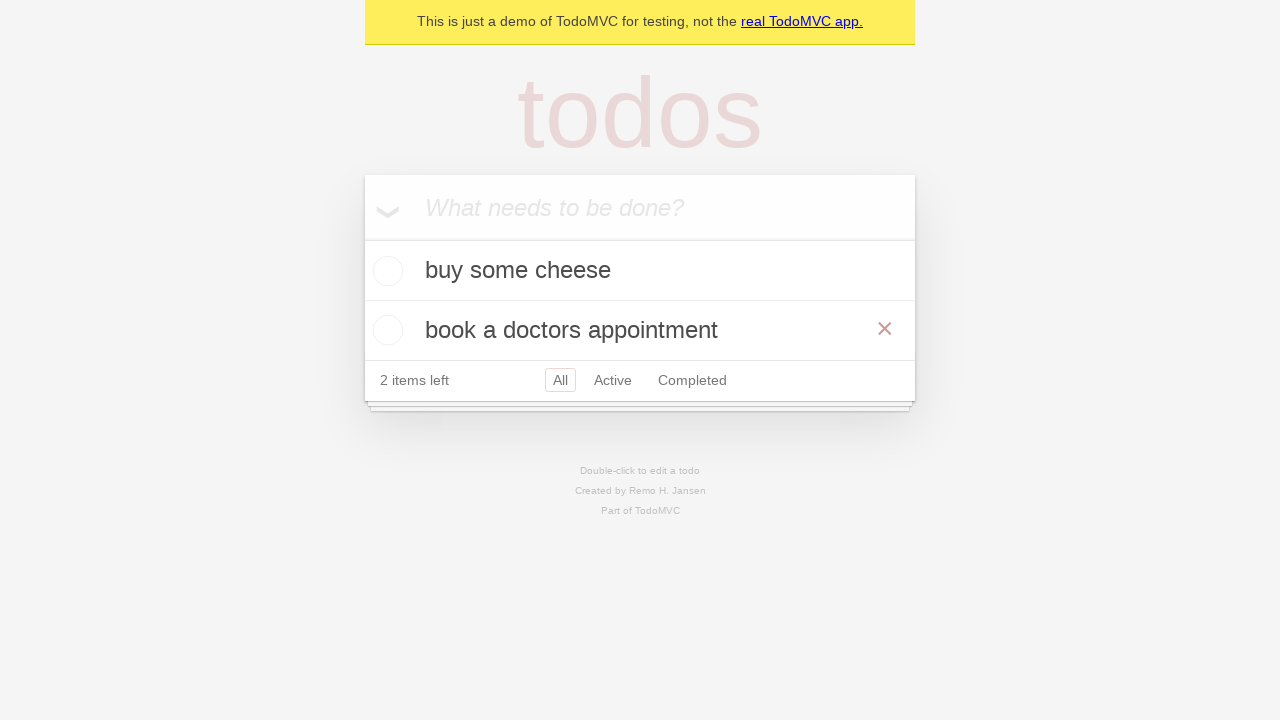